Adds three todo items and verifies that all three appear in the todo list

Starting URL: http://todomvc.com/examples/dojo

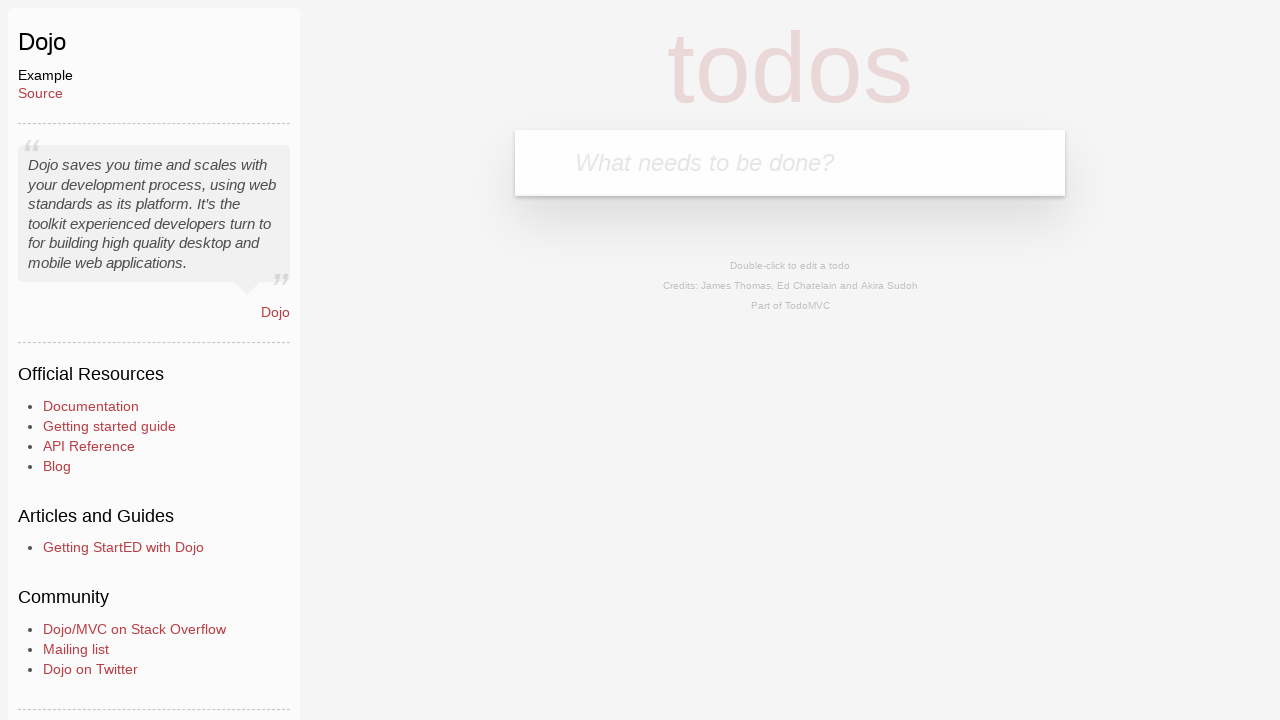

Filled new todo input with 'Buy some milk' on .new-todo
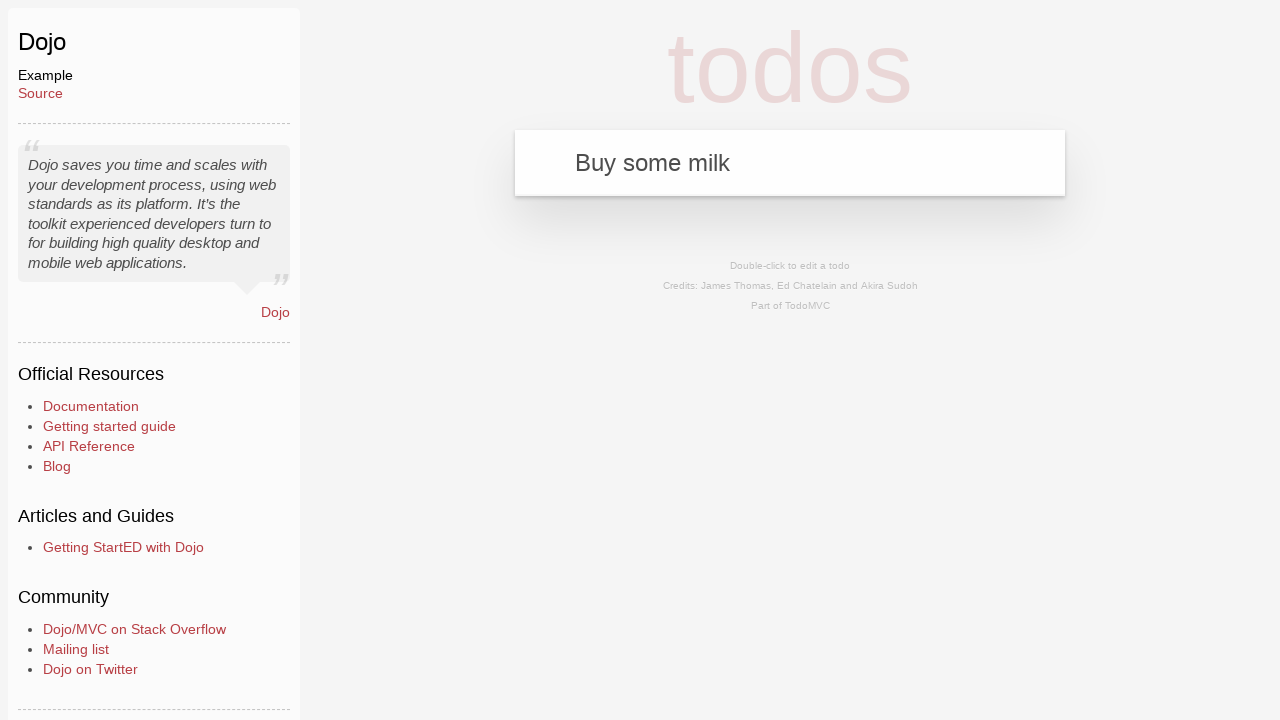

Pressed Enter to add first todo item on .new-todo
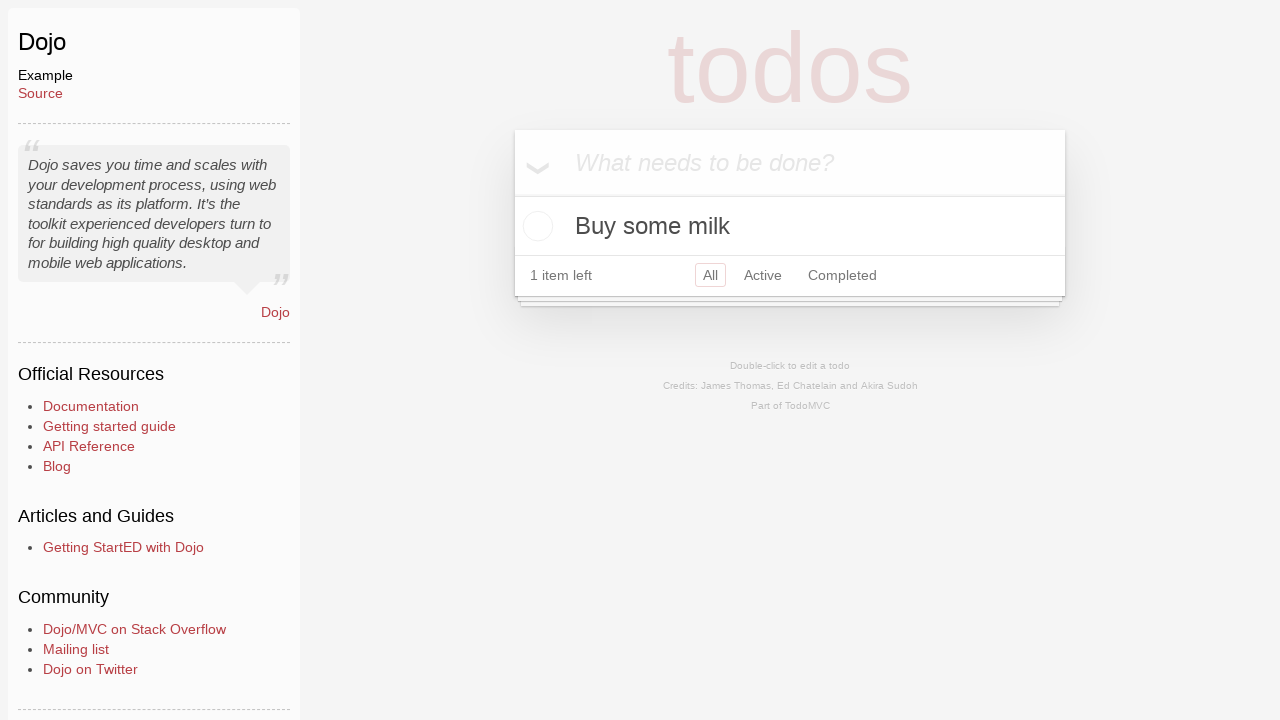

Filled new todo input with 'Walk the dog' on .new-todo
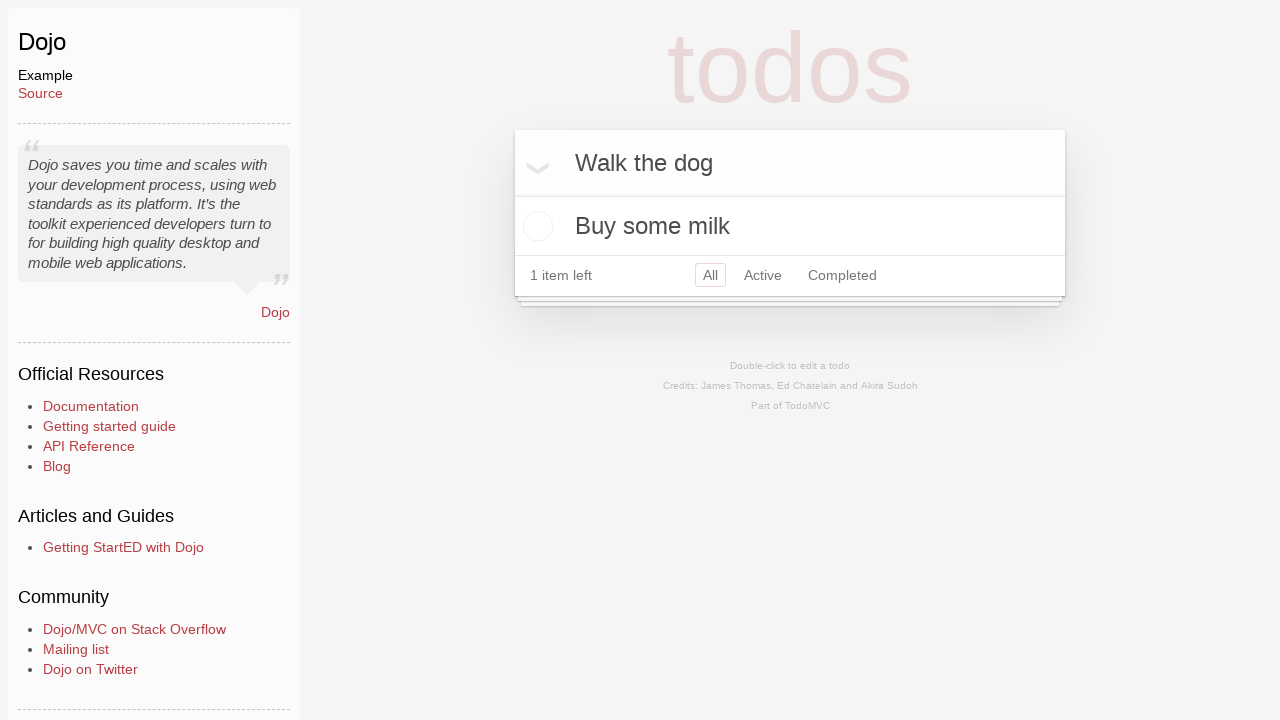

Pressed Enter to add second todo item on .new-todo
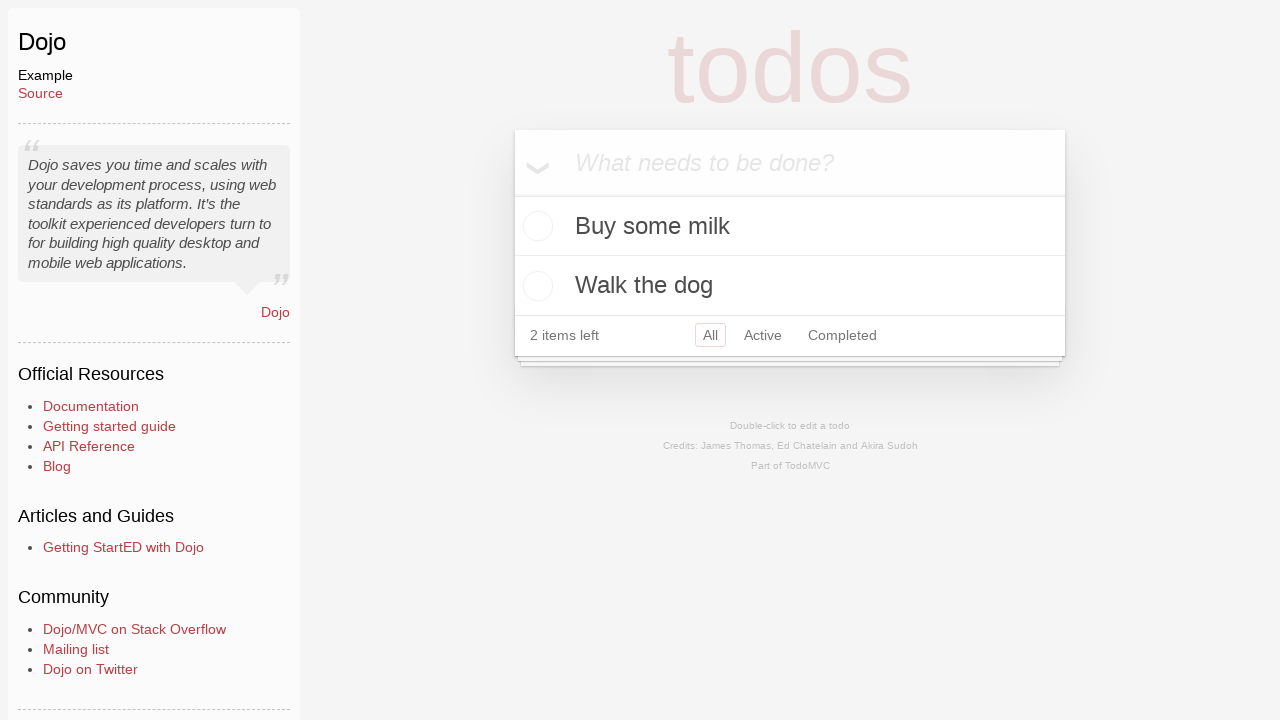

Filled new todo input with 'Feed the cat' on .new-todo
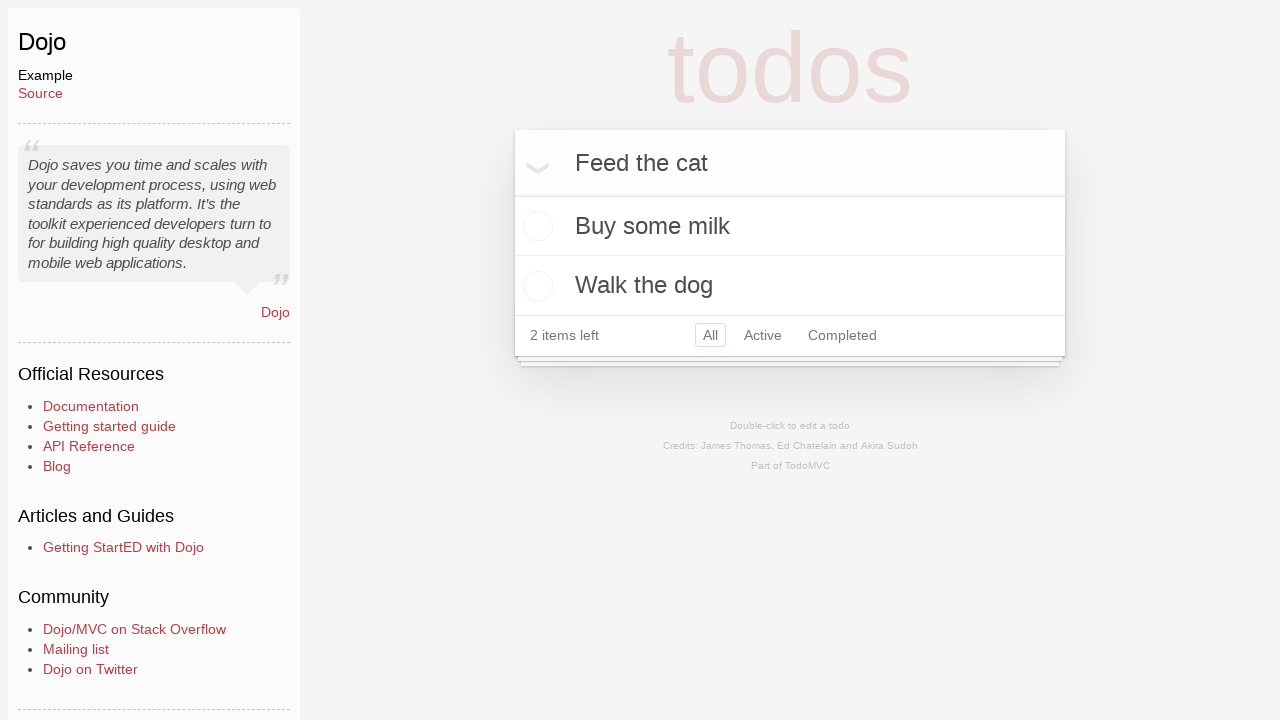

Pressed Enter to add third todo item on .new-todo
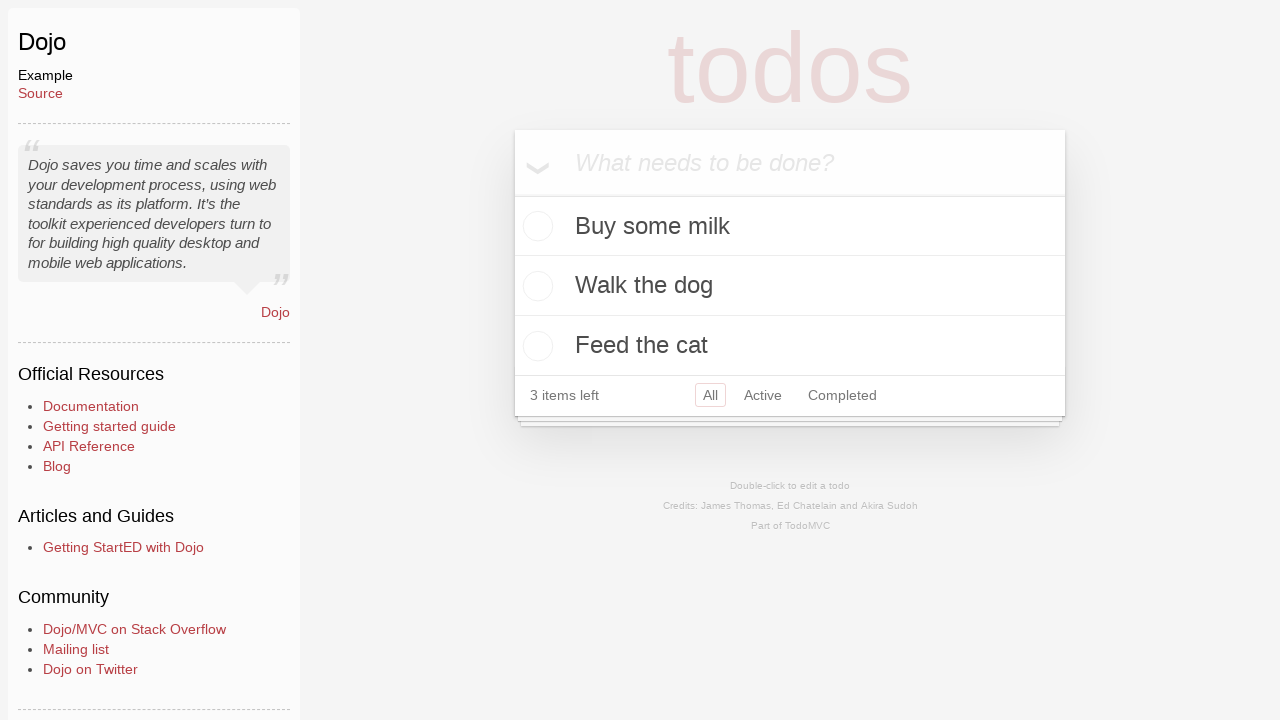

Located all todo items in the list
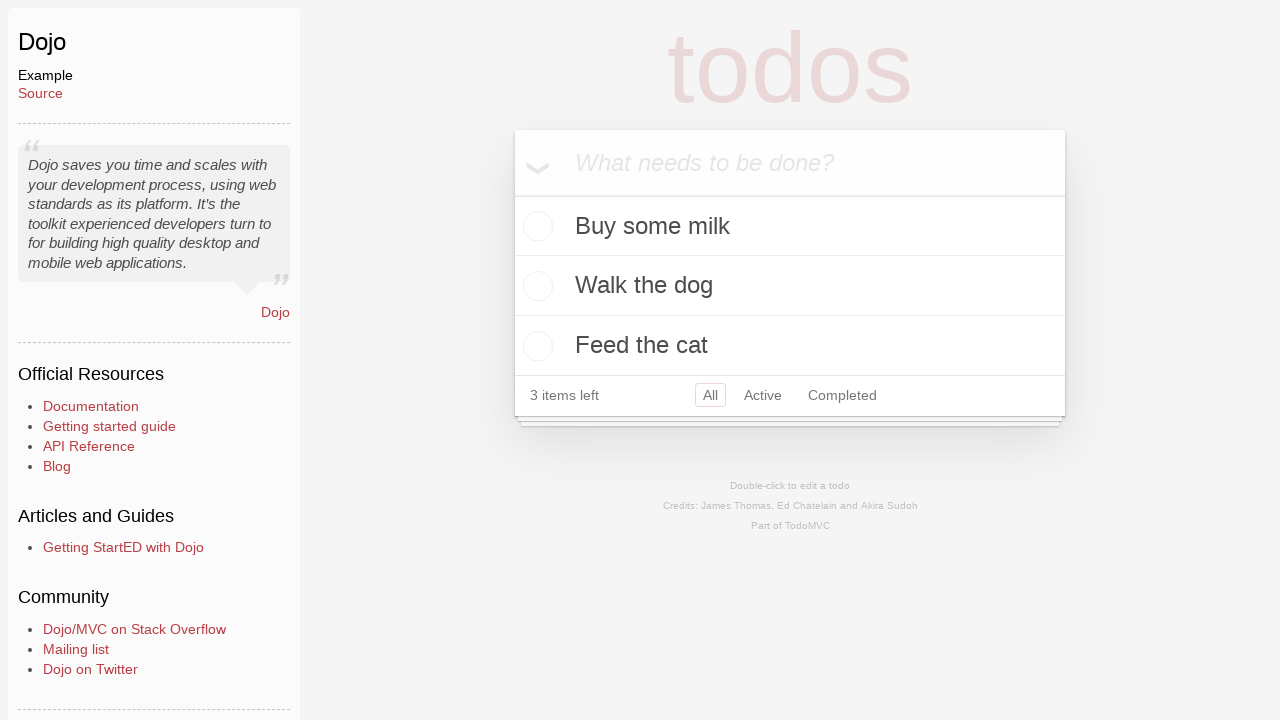

Verified that exactly 3 todo items are displayed
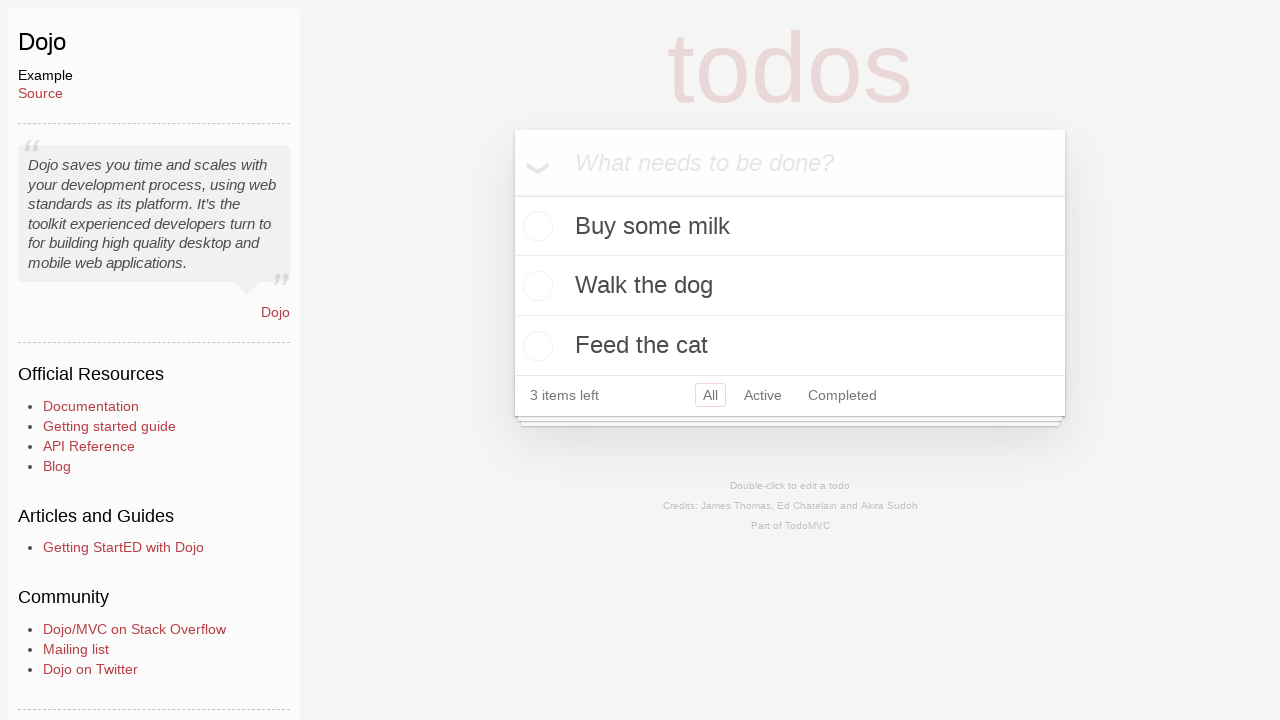

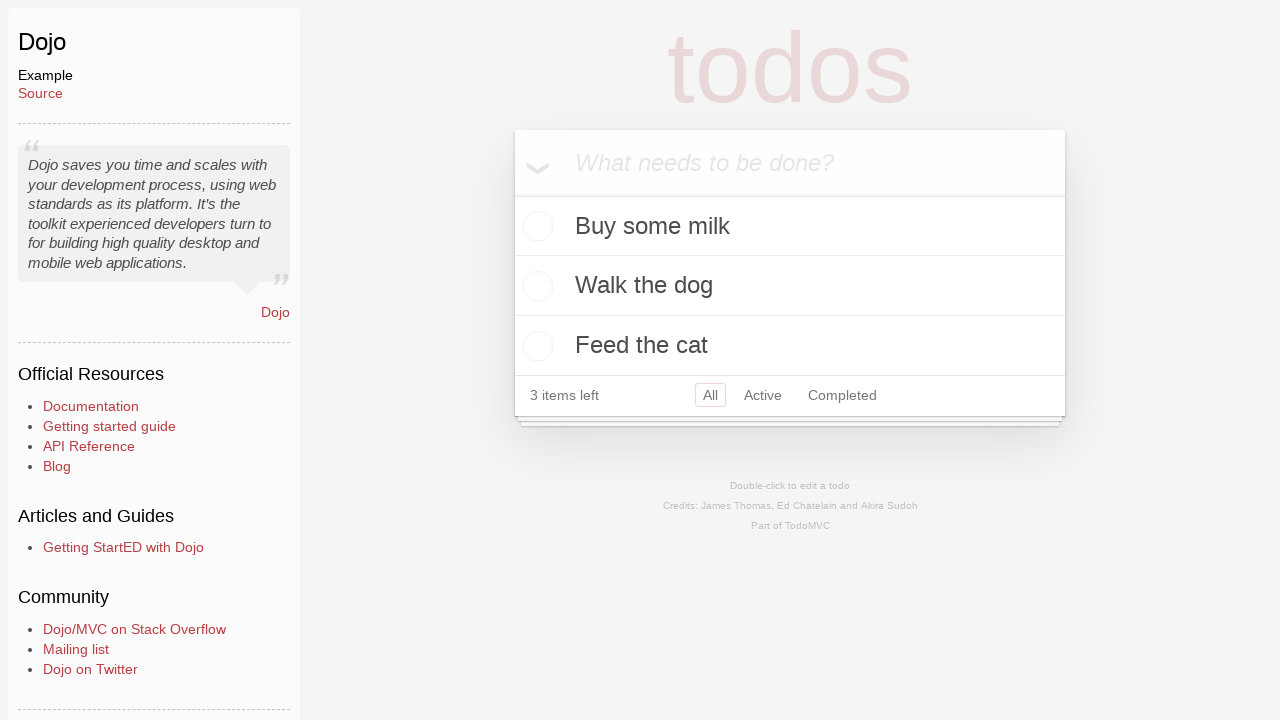